Tests dynamic loading functionality by navigating to the Dynamic Loading section, selecting Example 1 (hidden element), and clicking the Start button to trigger the dynamic content load.

Starting URL: https://practice.expandtesting.com/

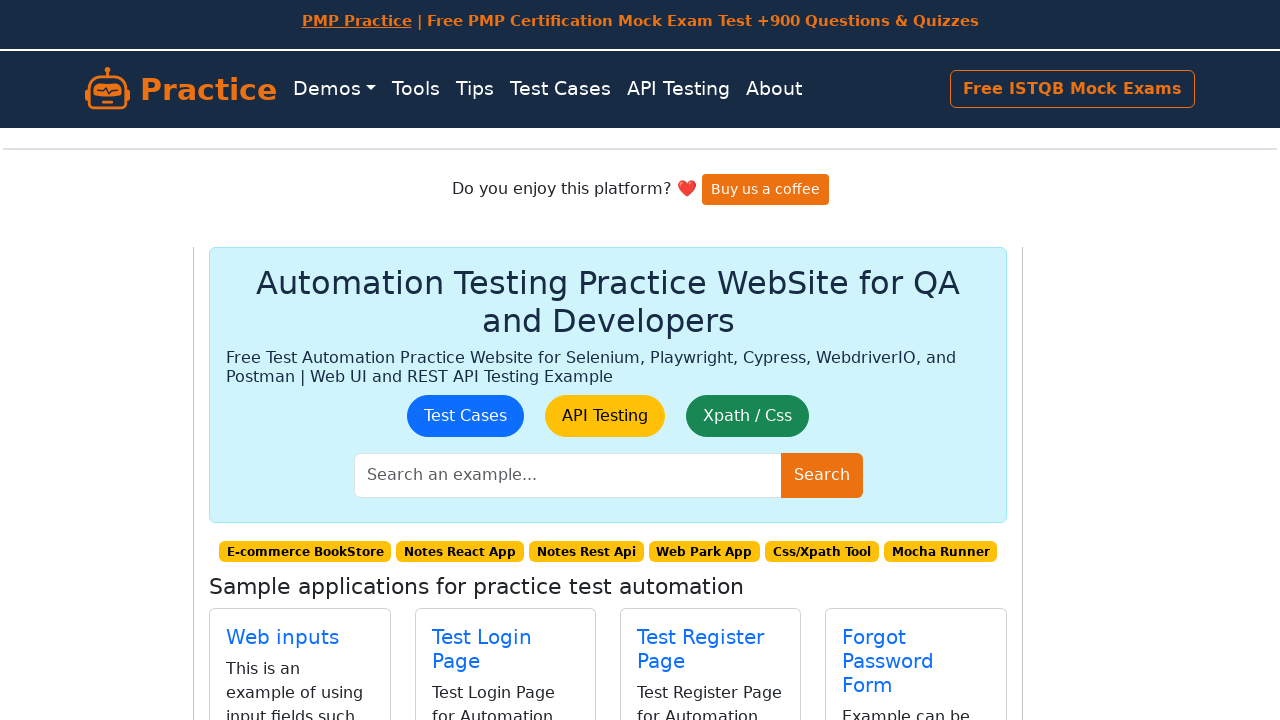

Clicked on Dynamic Loading link at (681, 388) on internal:role=link[name="Dynamic Loading"i]
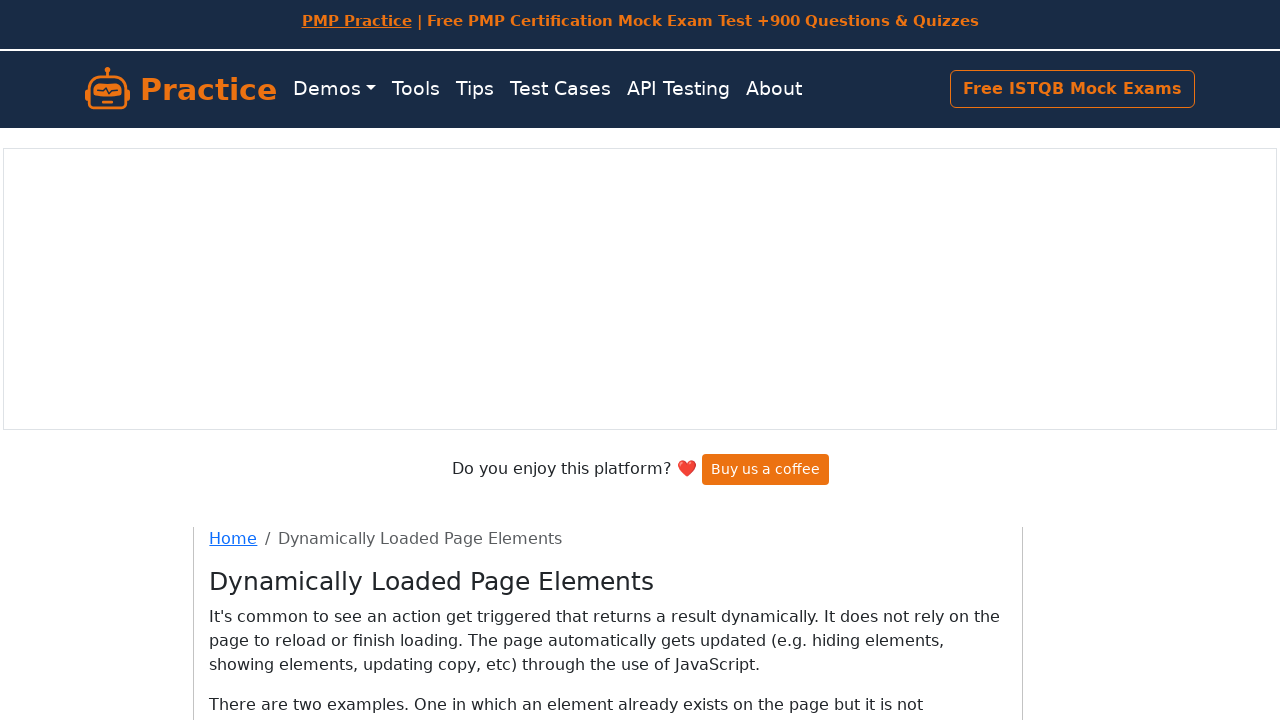

Clicked on Example 1: Element on page that is hidden link at (413, 400) on internal:role=link[name="Example 1: Element on page that is hidden"i]
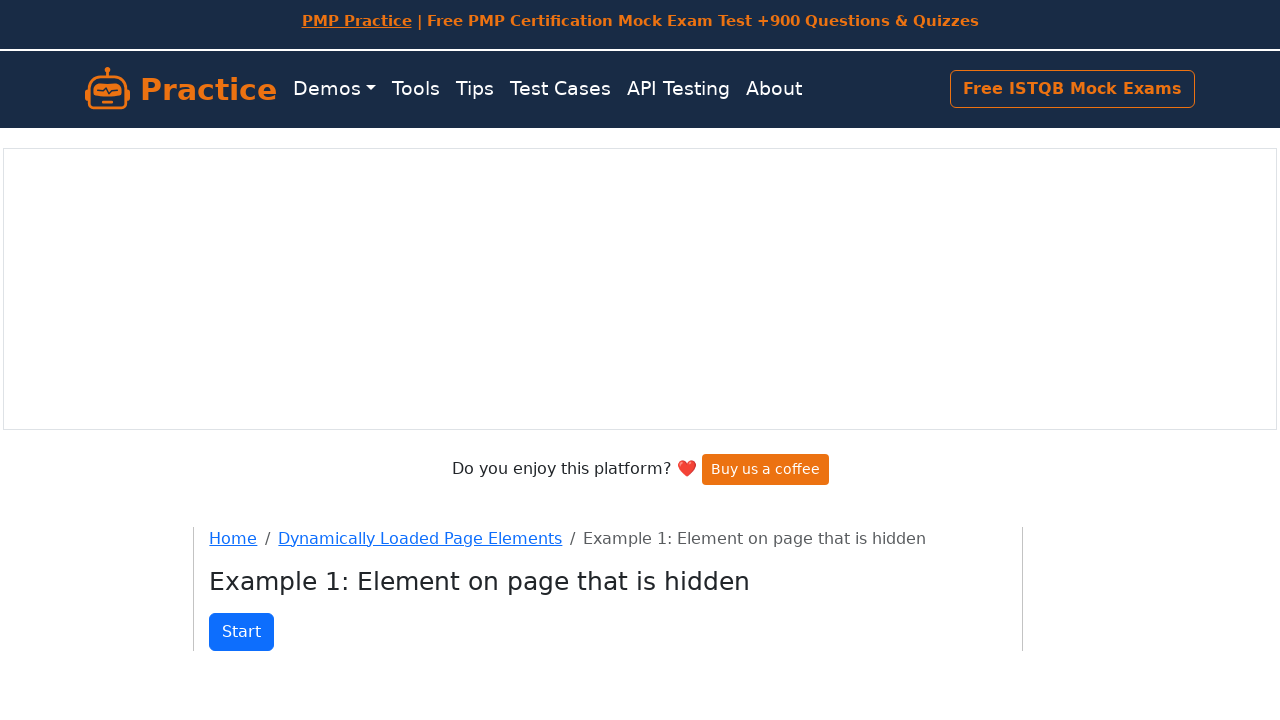

Clicked Start button to trigger dynamic content load at (242, 632) on internal:role=button[name="Start"i]
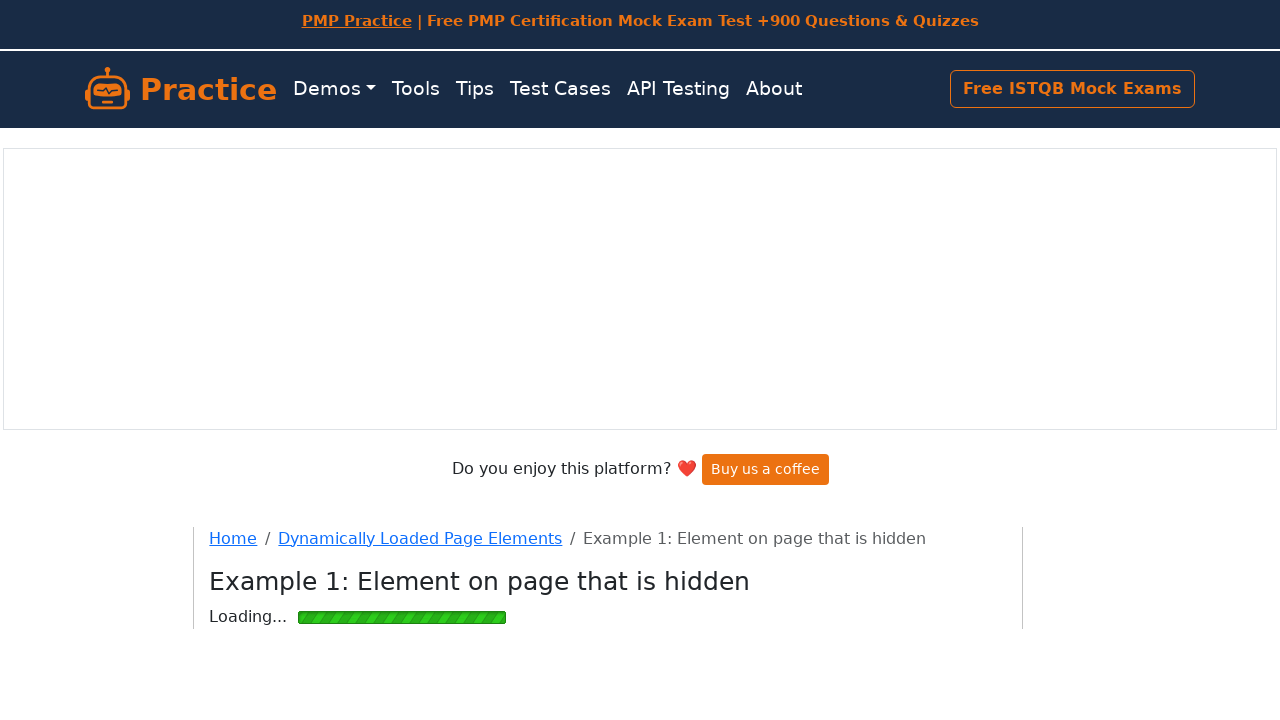

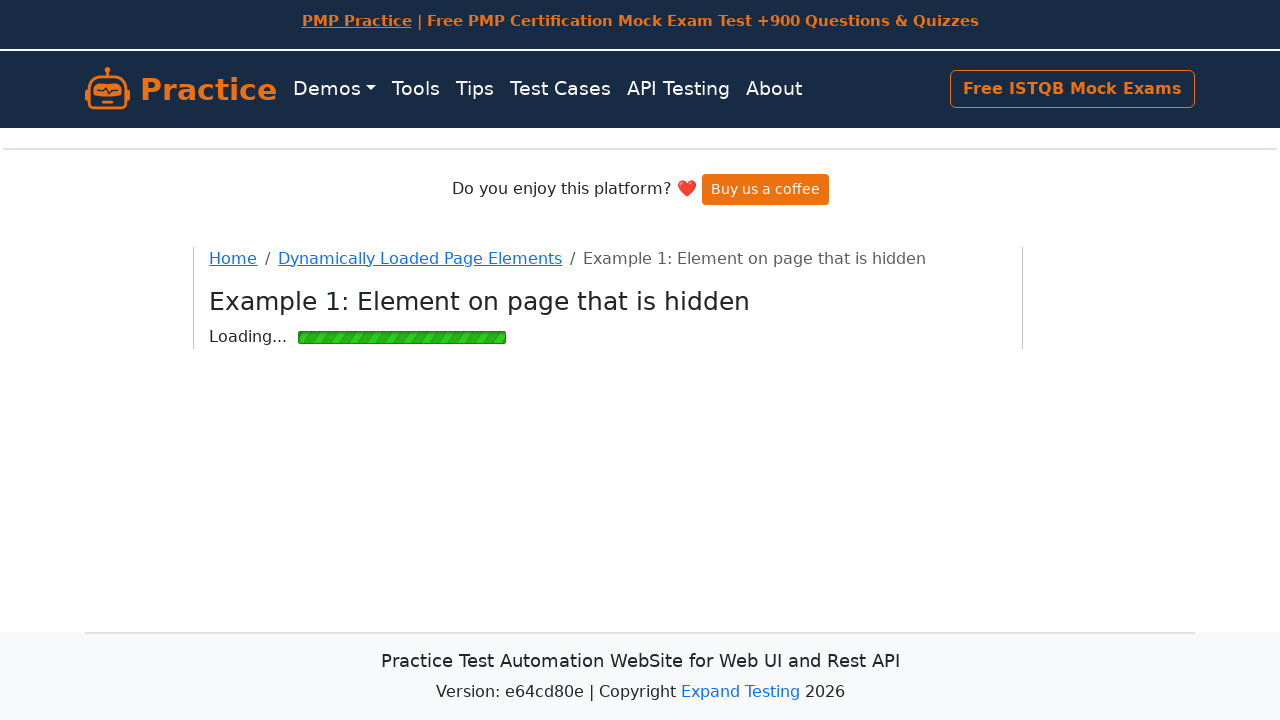